Tests the Python.org search functionality by entering "pycon" in the search box and submitting the search to verify results are returned.

Starting URL: http://www.python.org

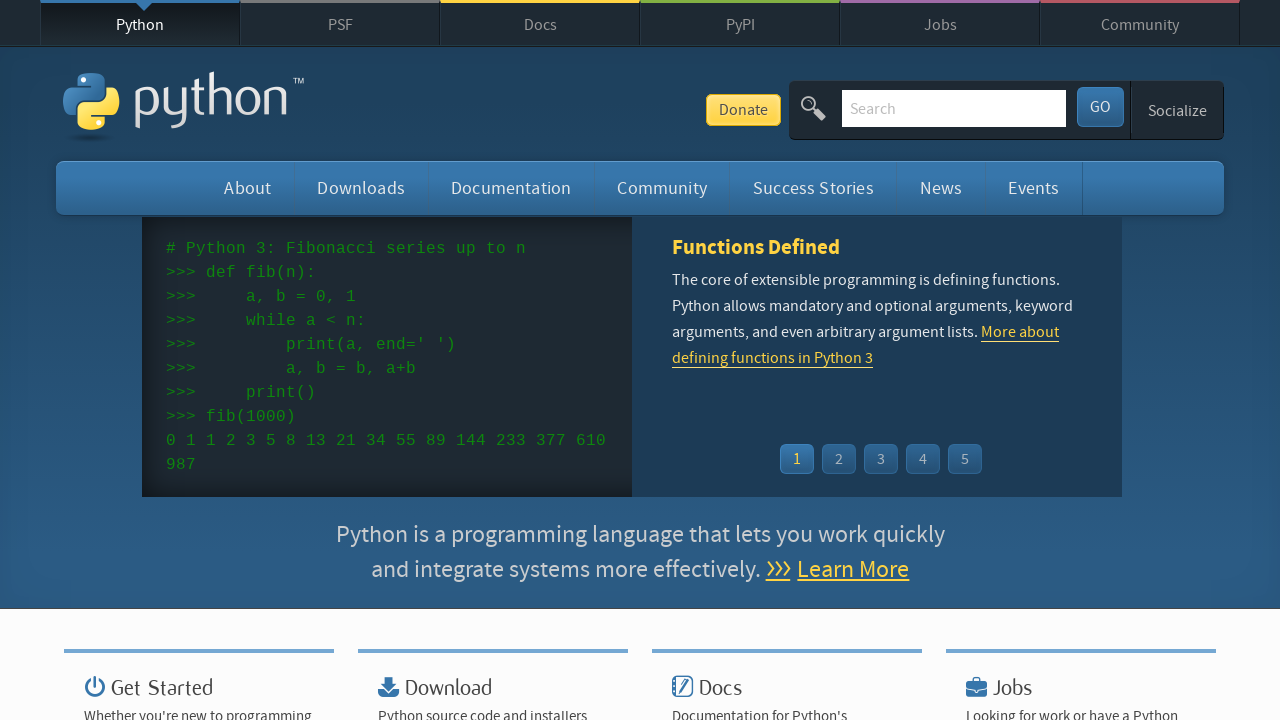

Verified 'Python' is in page title
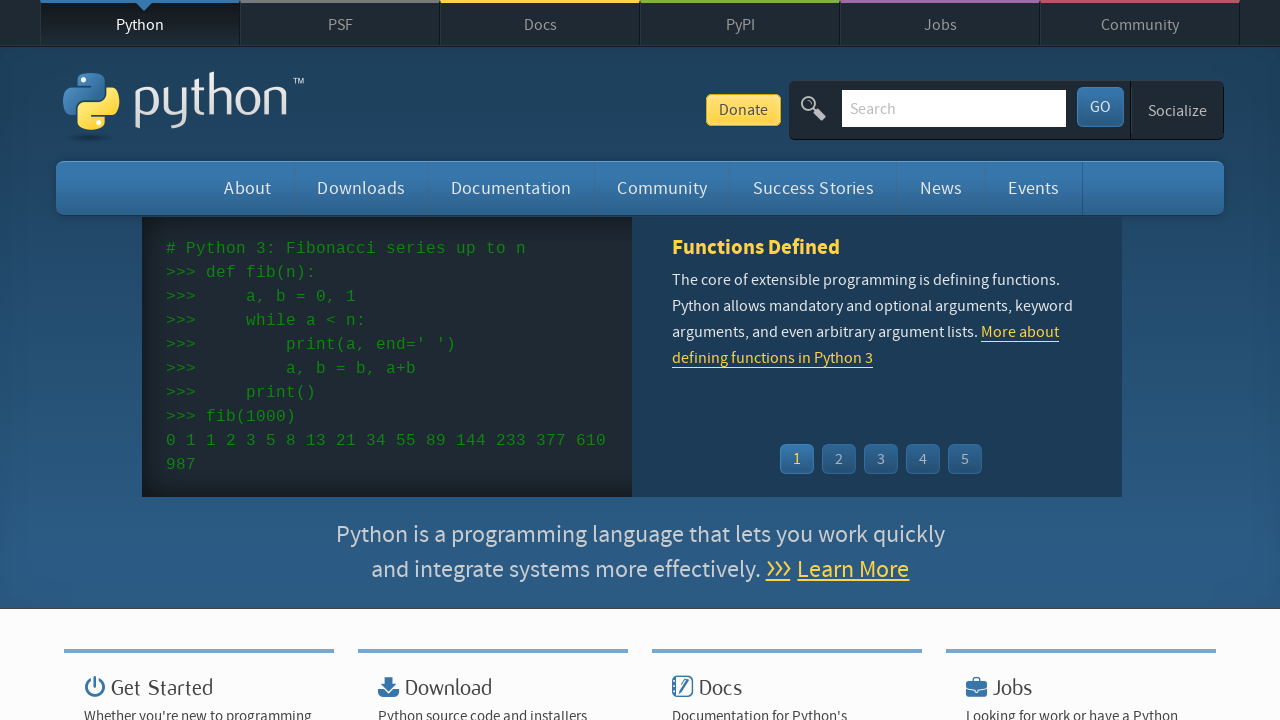

Filled search box with 'pycon' on input[name='q']
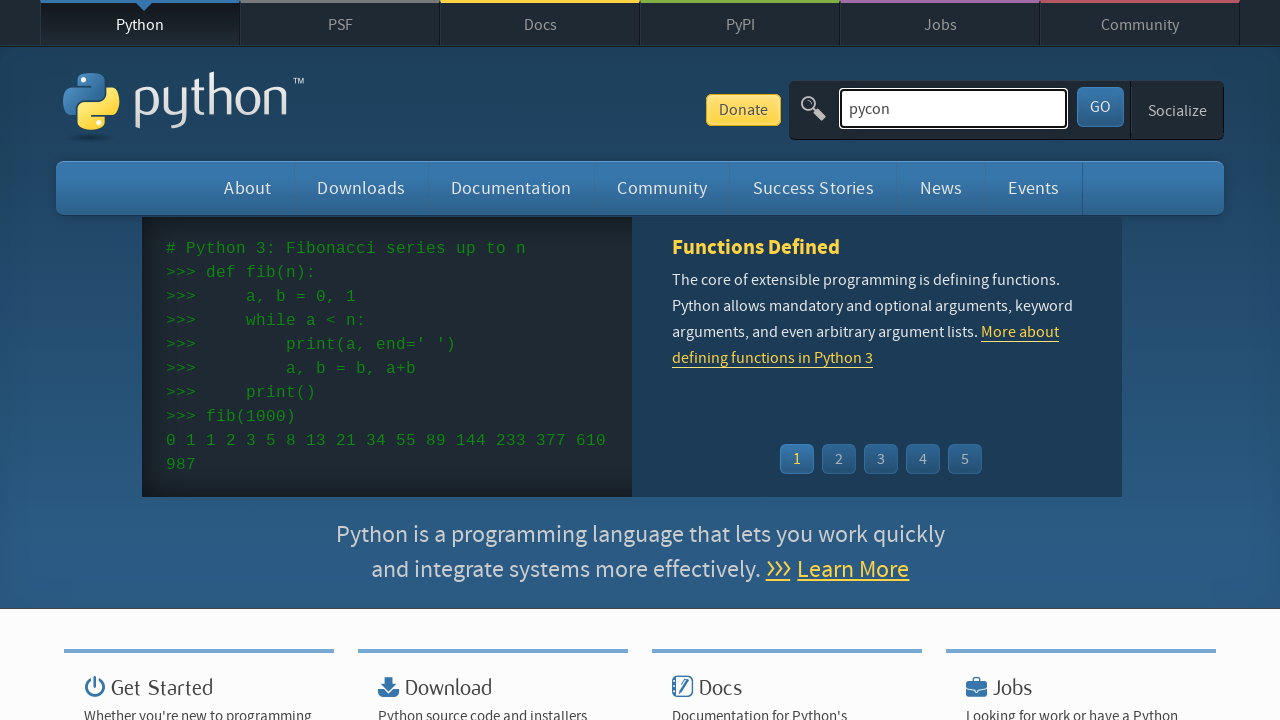

Pressed Enter to submit search on input[name='q']
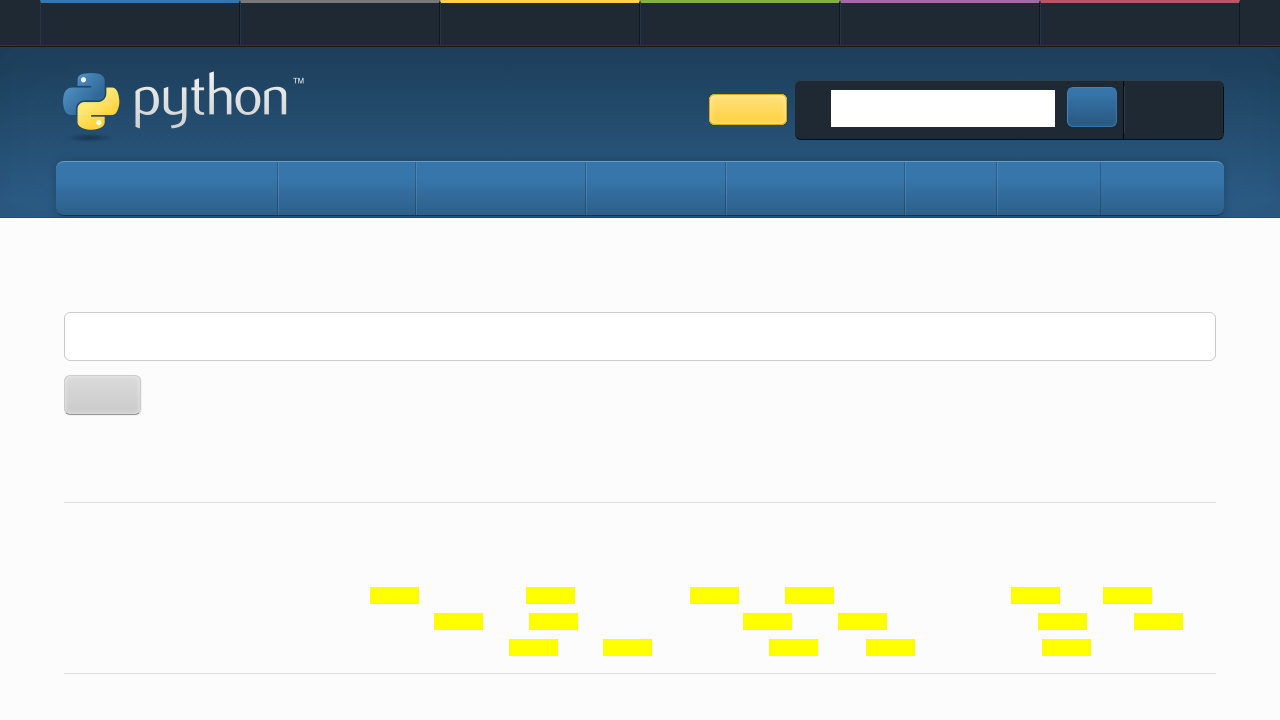

Waited for network to be idle after search submission
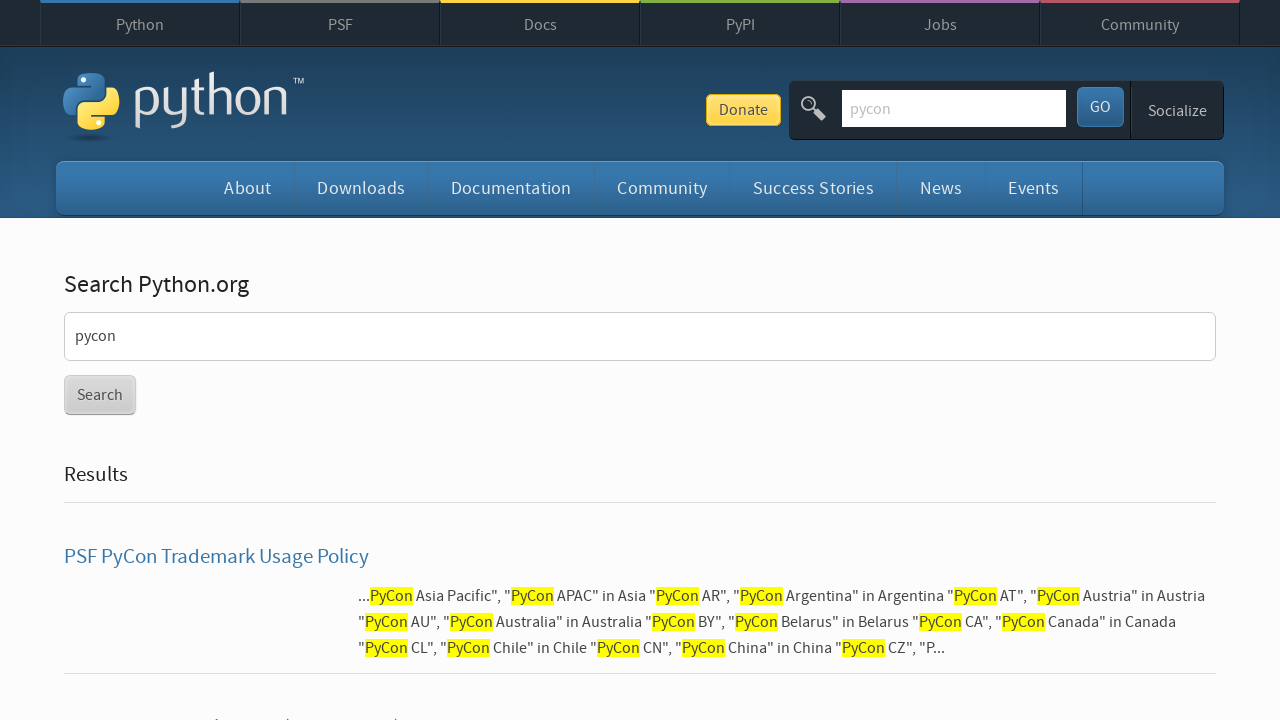

Verified search results are displayed (no 'No results found' message)
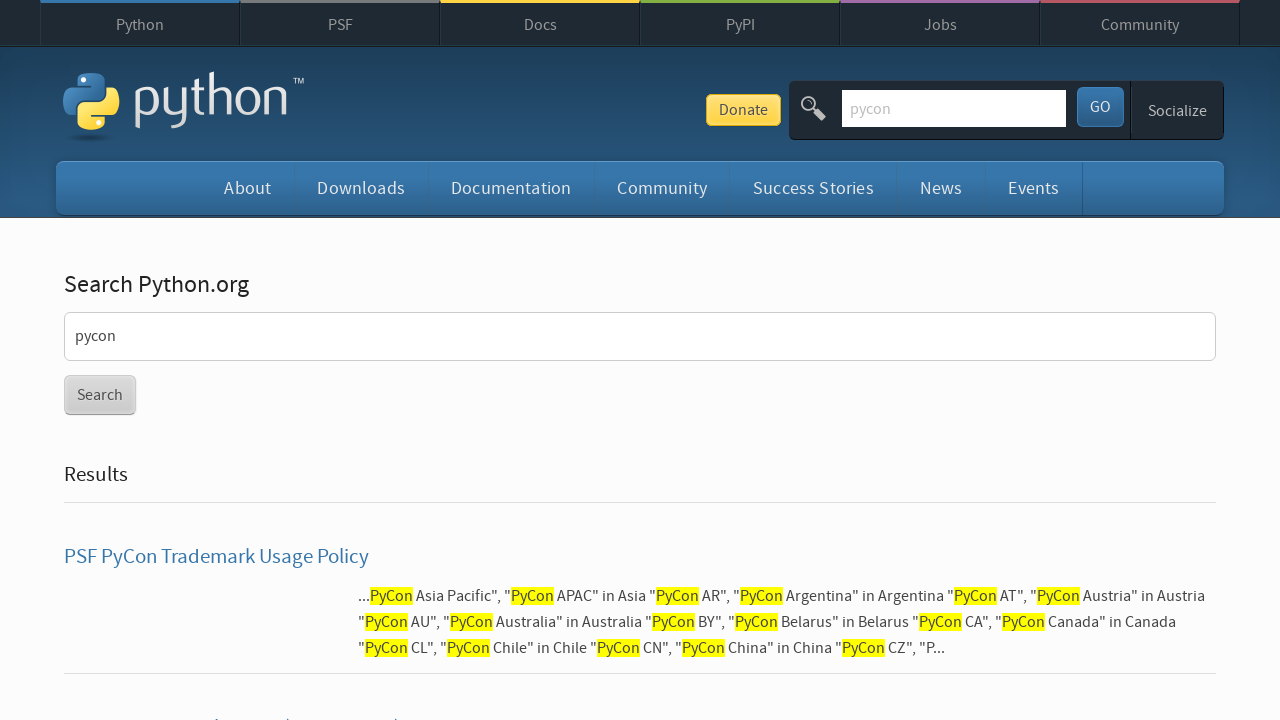

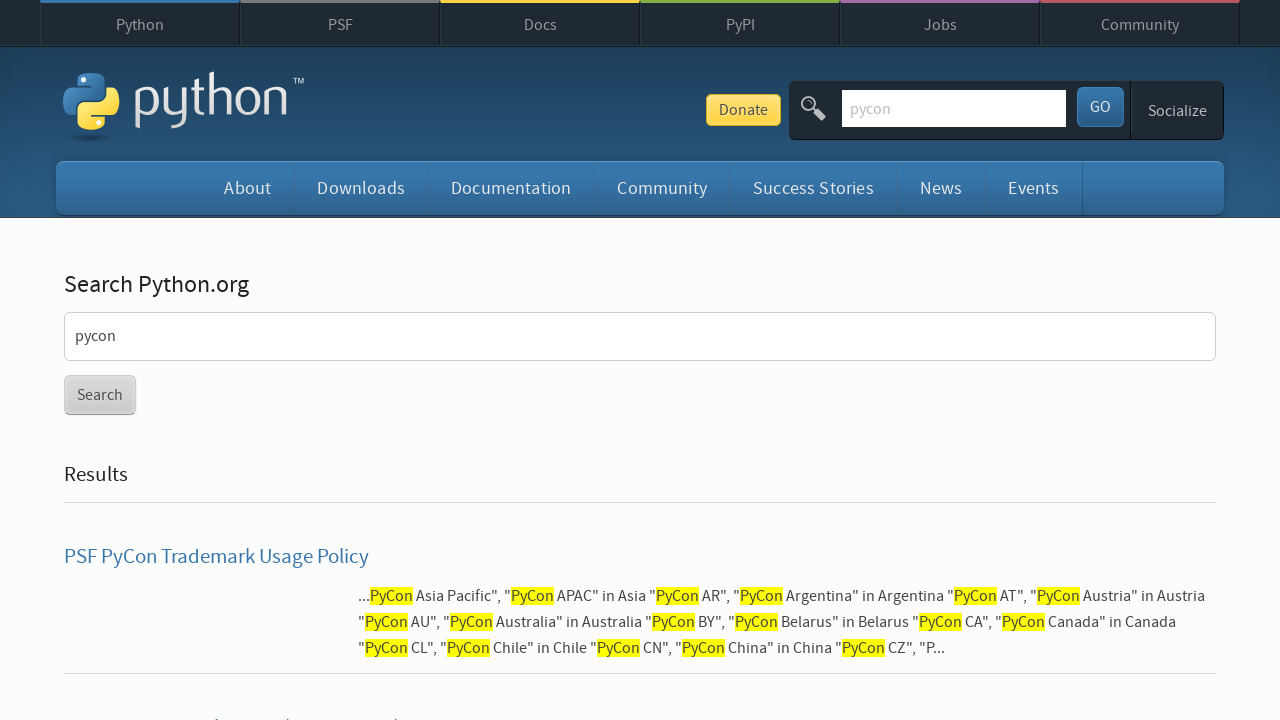